Navigates to the Selenium HQ website and verifies the page loads by checking the page title

Starting URL: http://www.seleniumhq.org/

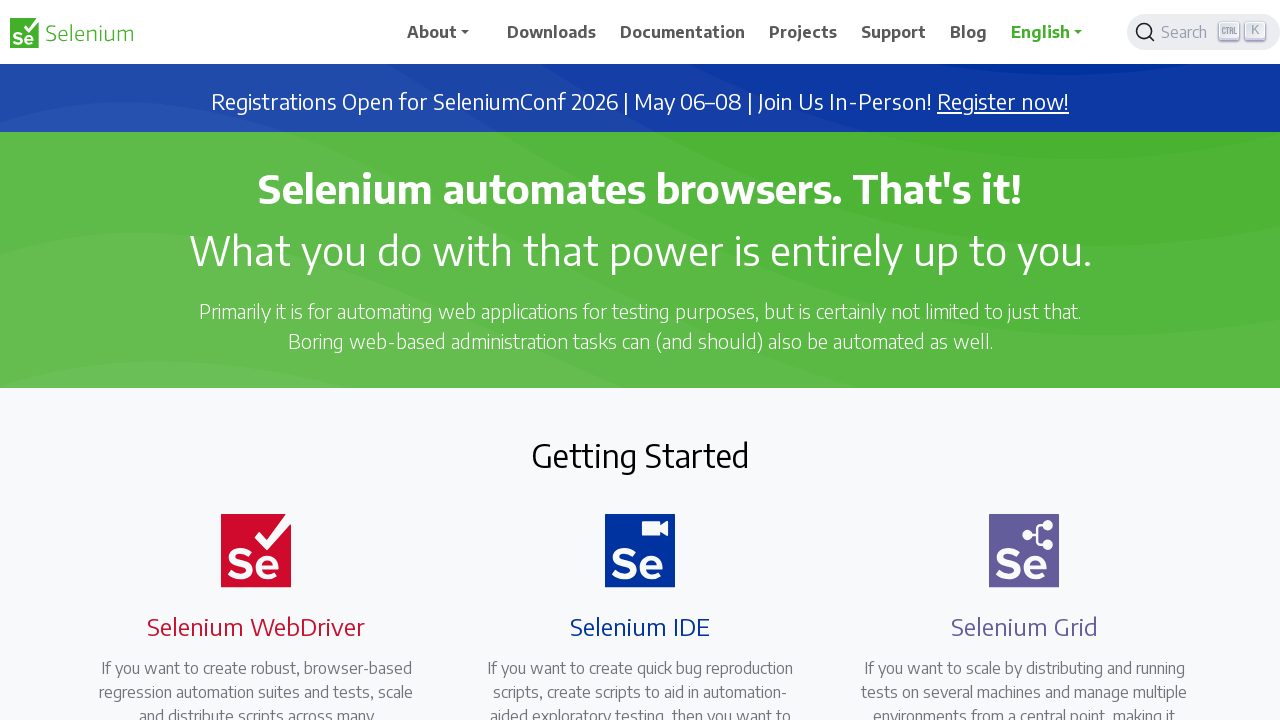

Navigated to Selenium HQ website
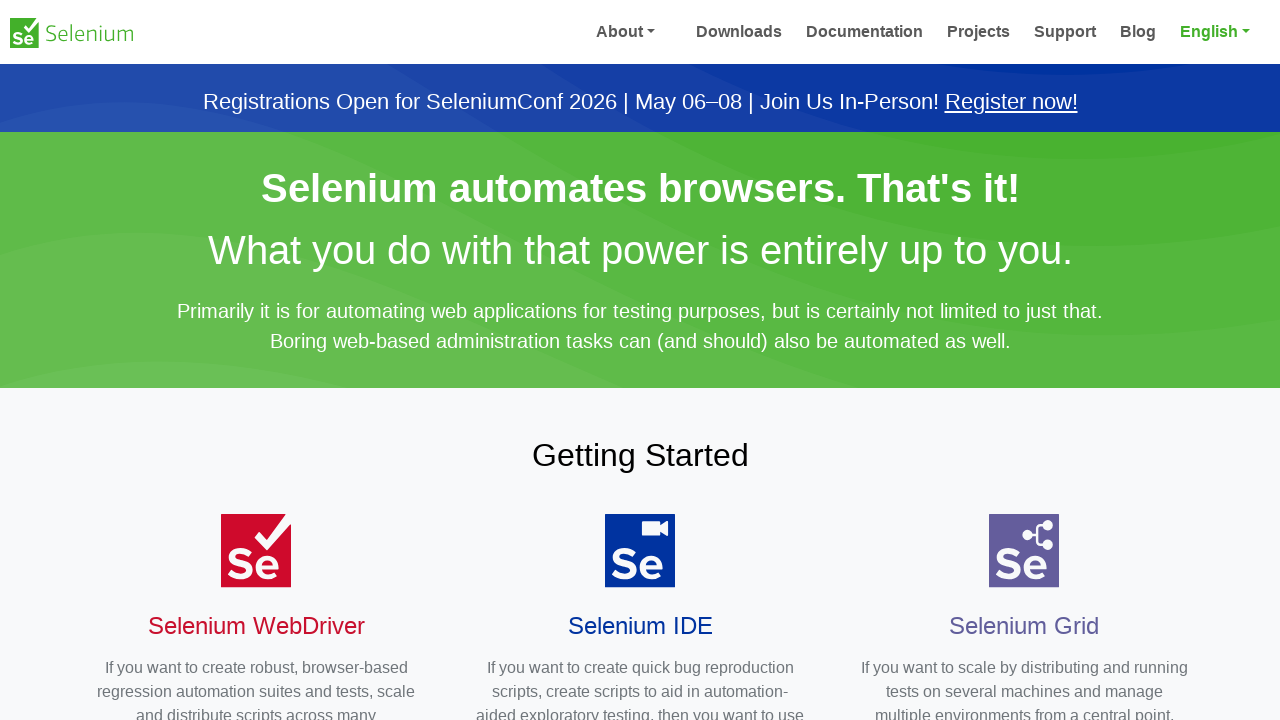

Page DOM content loaded
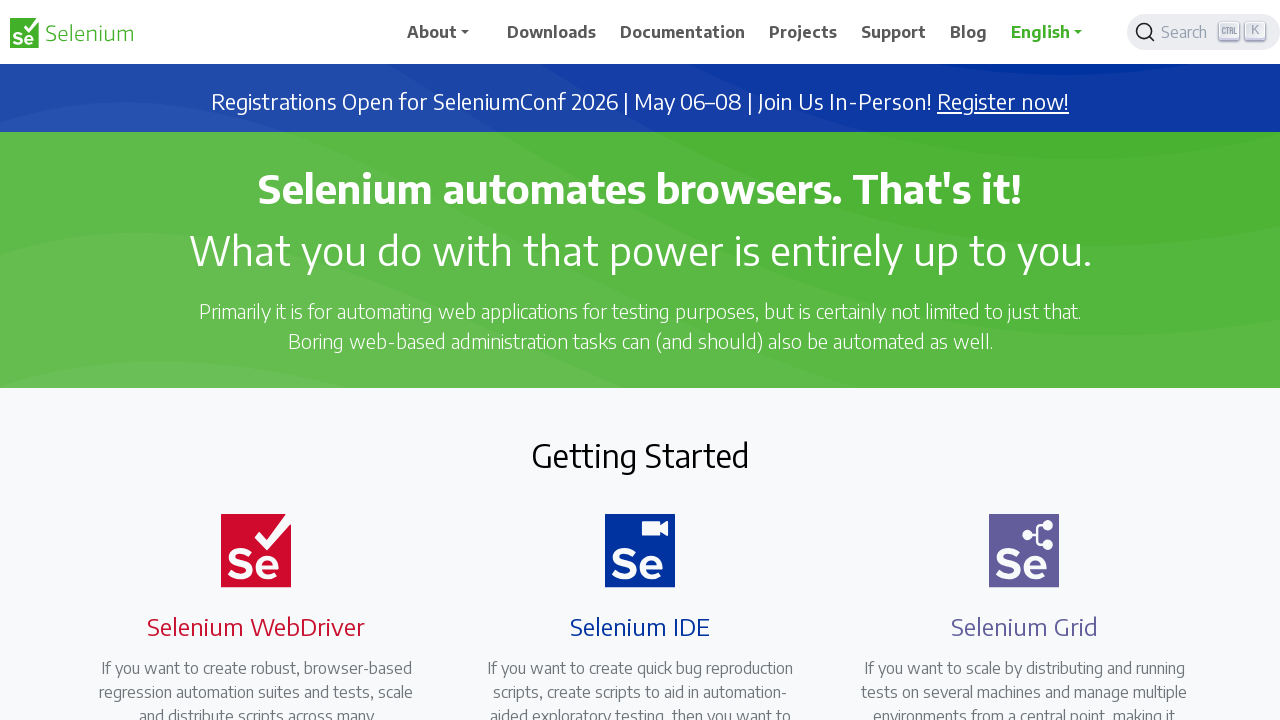

Retrieved page title: Selenium
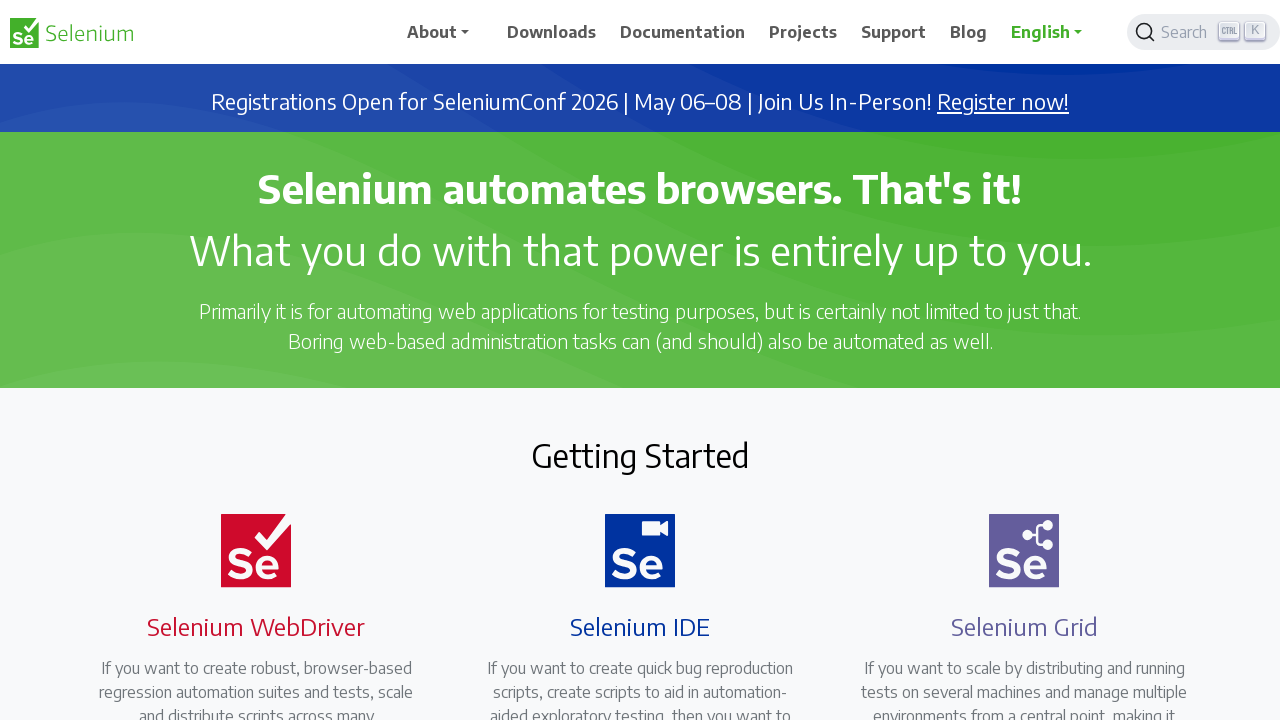

Verified page title contains 'Selenium'
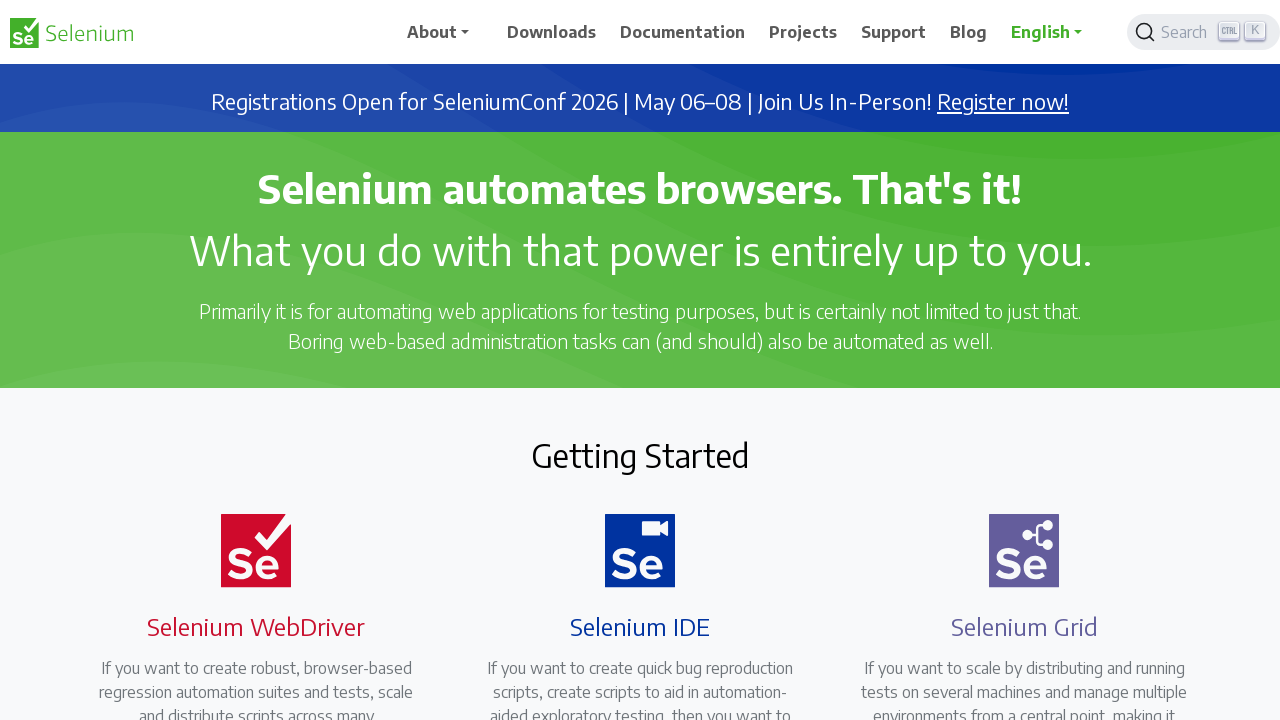

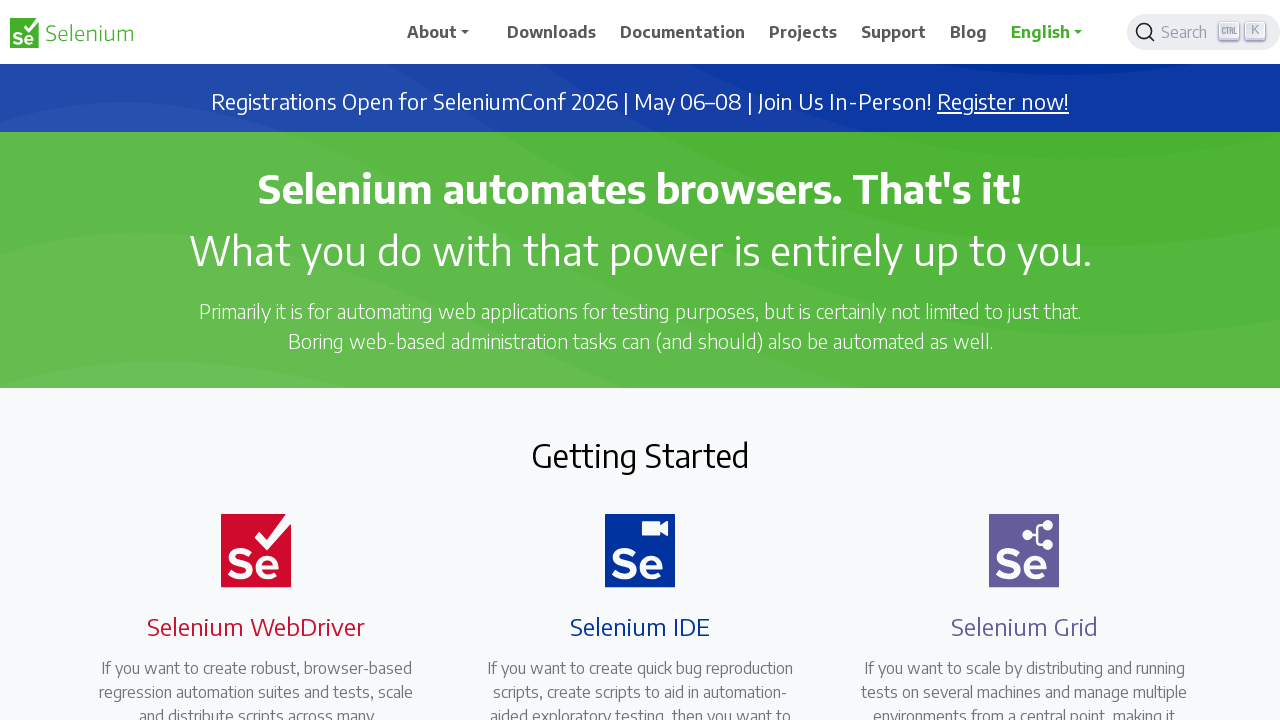